Tests browser window handling by clicking a link that opens a new tab, switching to the new tab to verify its title, closing it, then switching back to the original window and verifying its title.

Starting URL: https://the-internet.herokuapp.com/windows

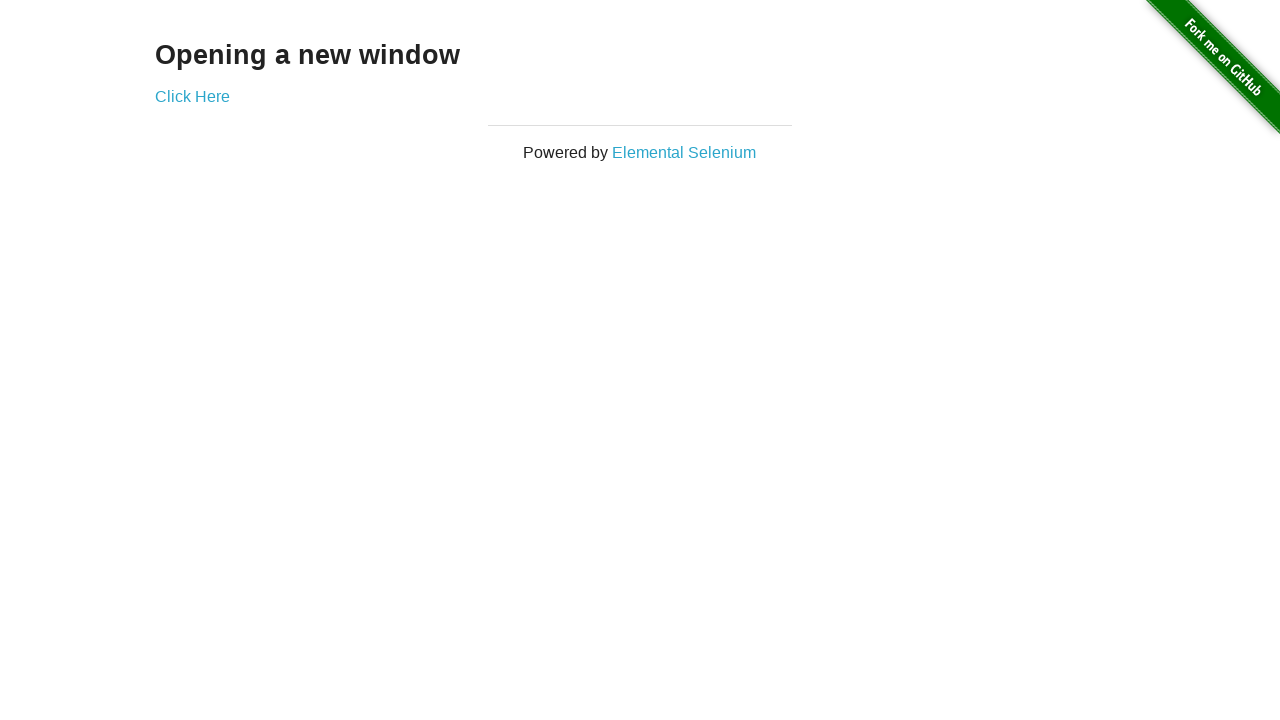

Clicked 'Click Here' link to open new tab at (192, 96) on text=Click Here
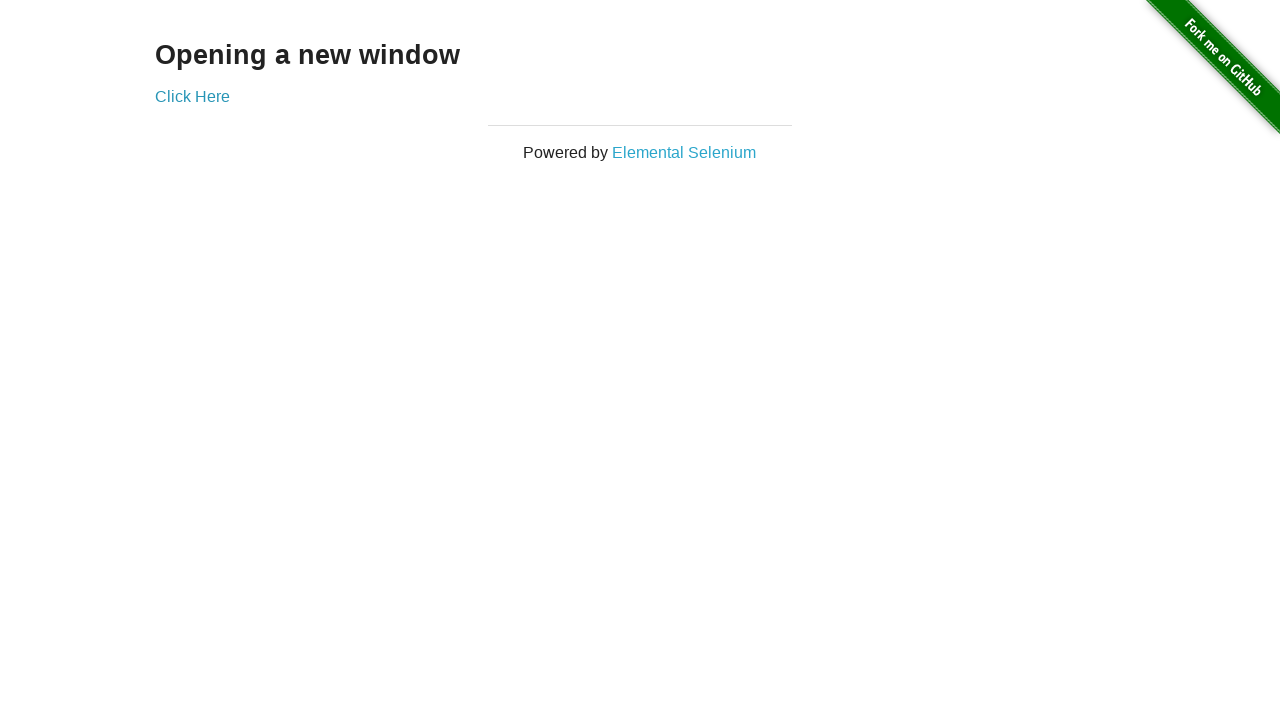

Intercepted new page/tab opening at (192, 96) on text=Click Here
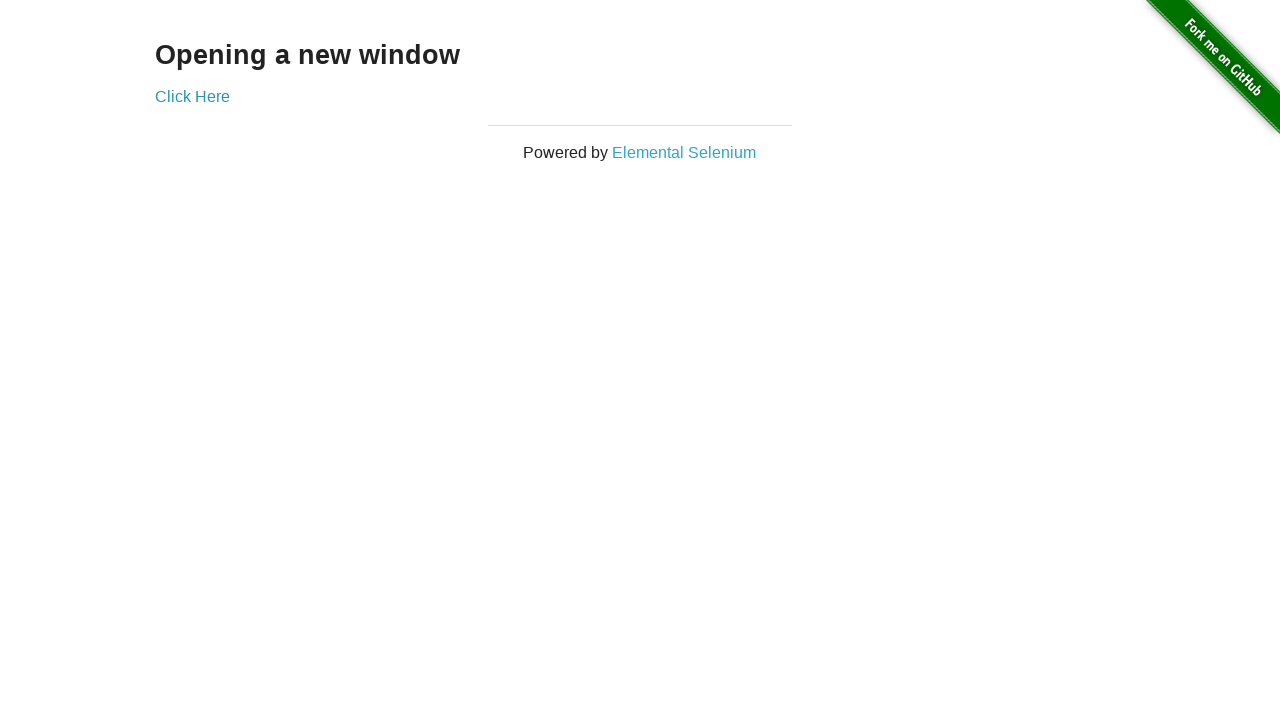

Captured reference to newly opened tab
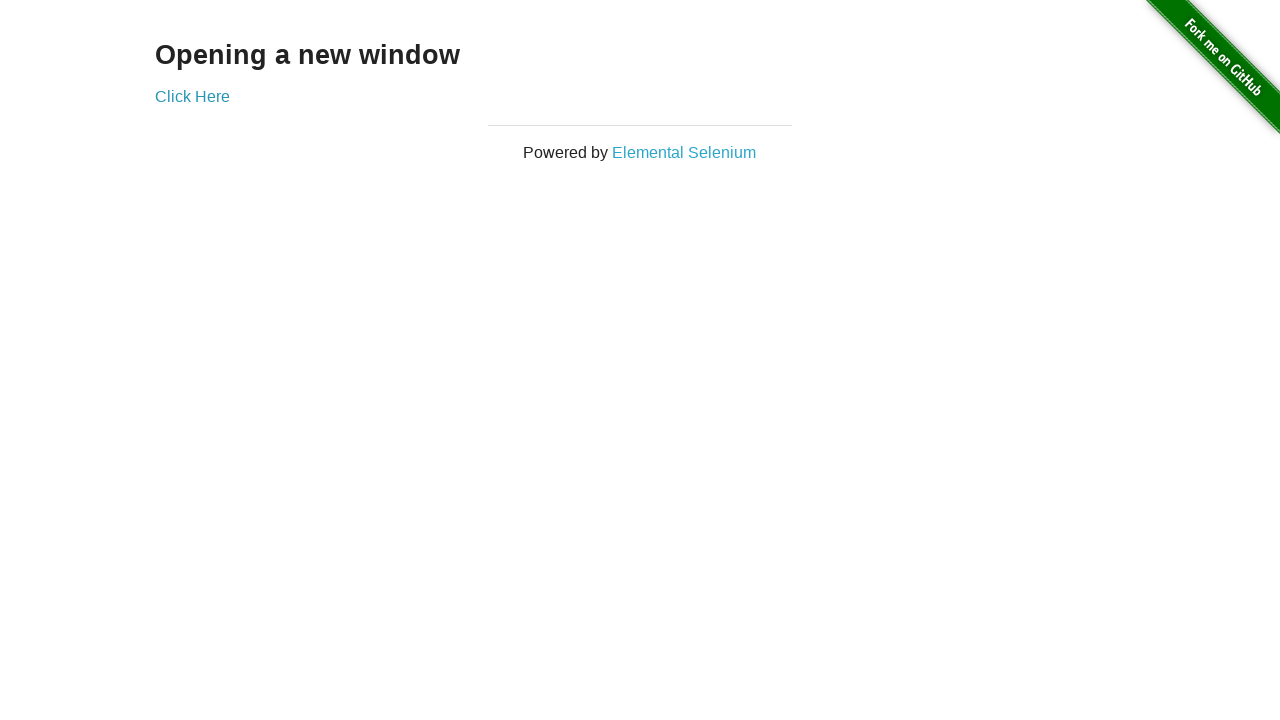

New tab finished loading
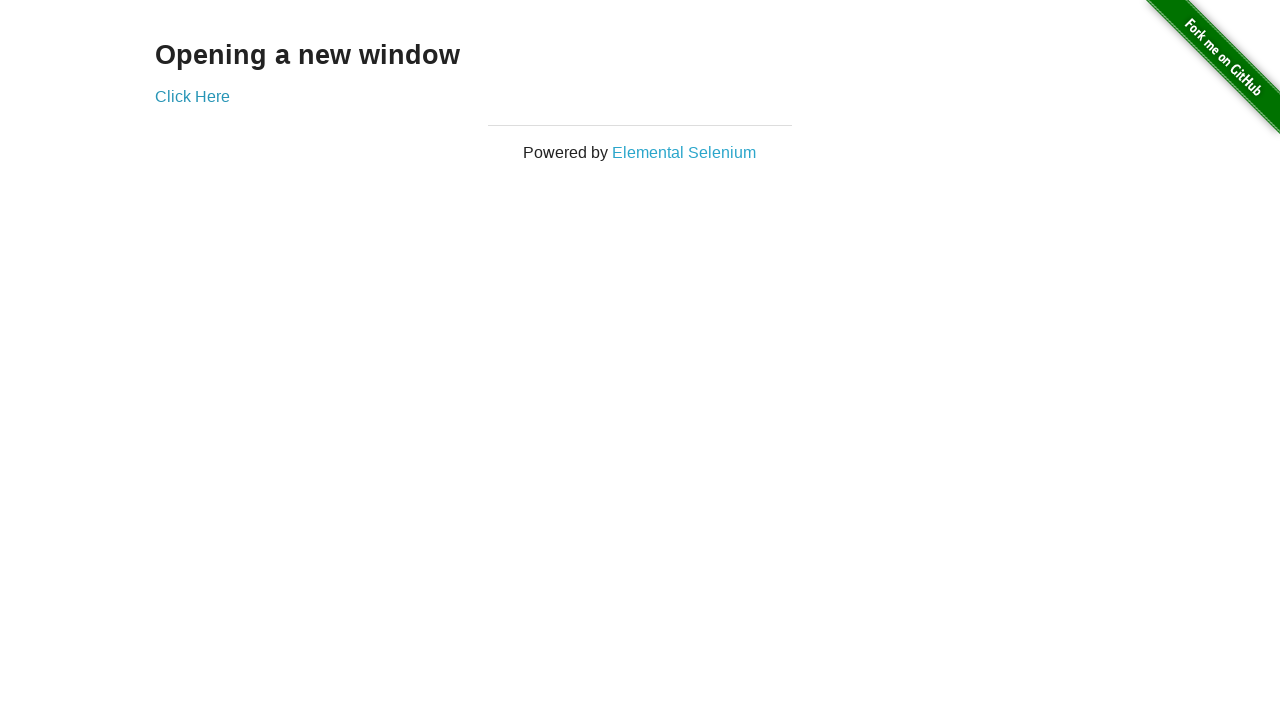

Verified new tab title is 'New Window'
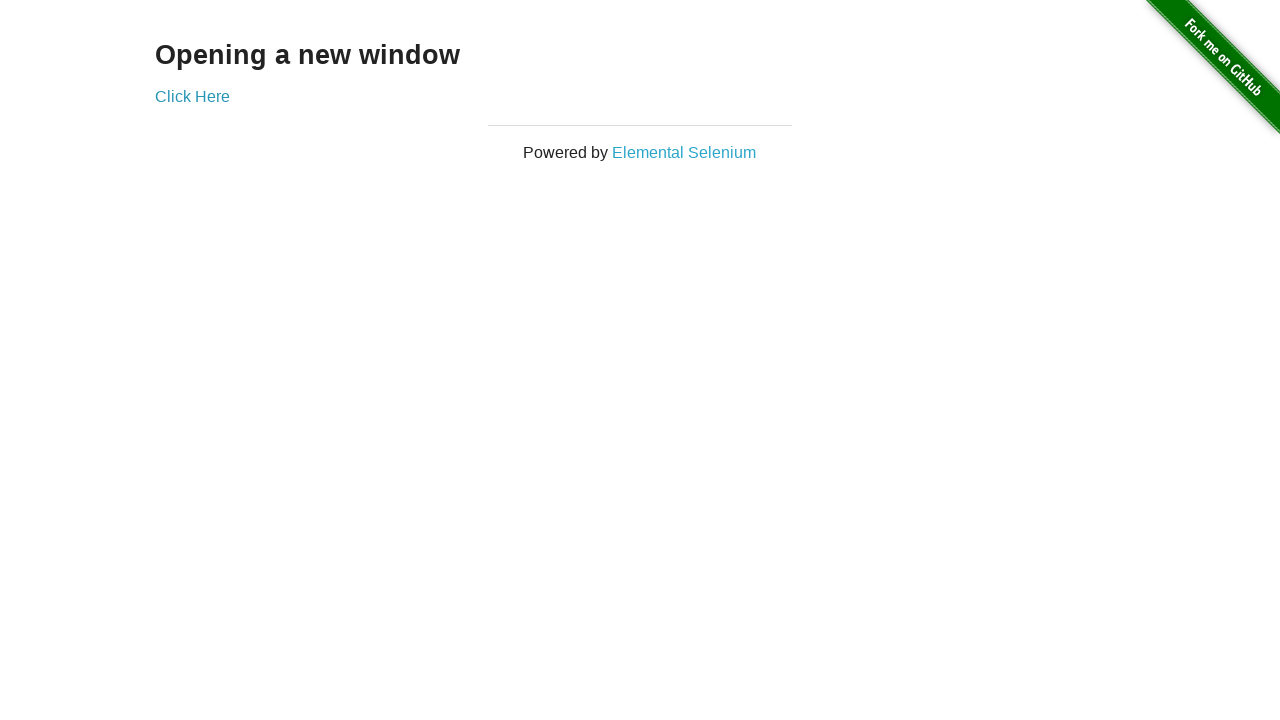

Closed the new tab
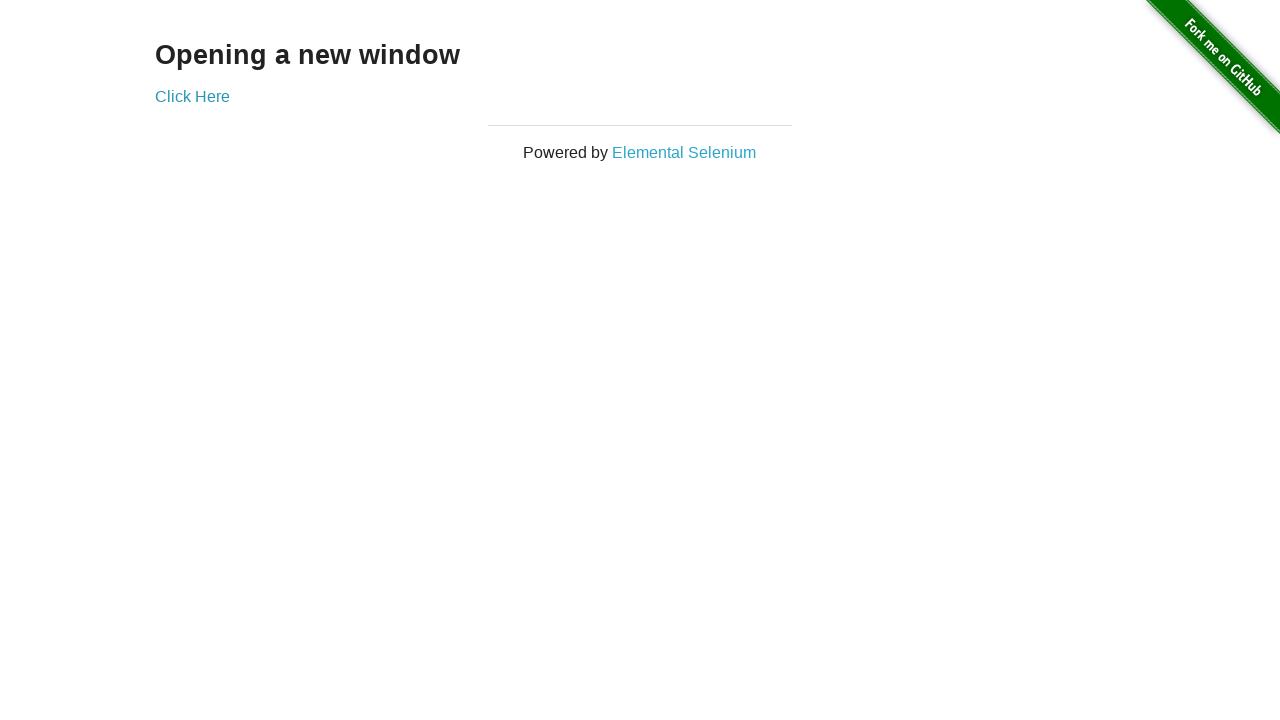

Verified original tab title is 'The Internet'
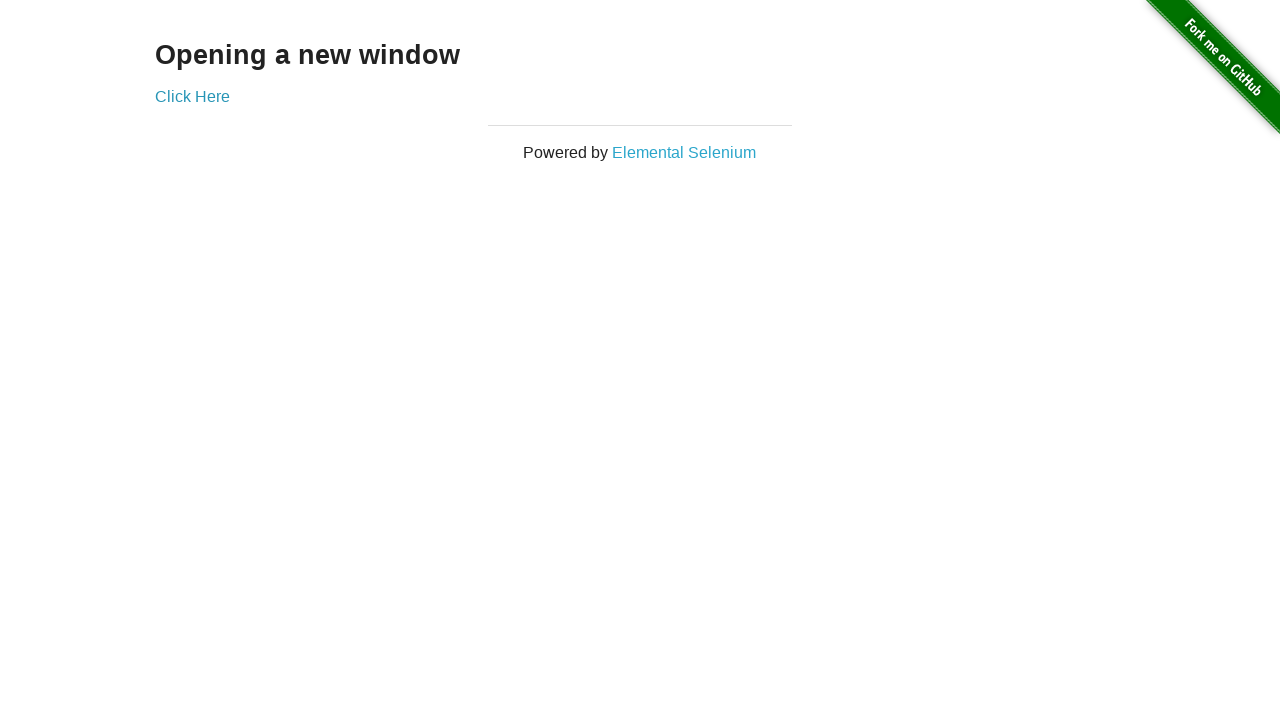

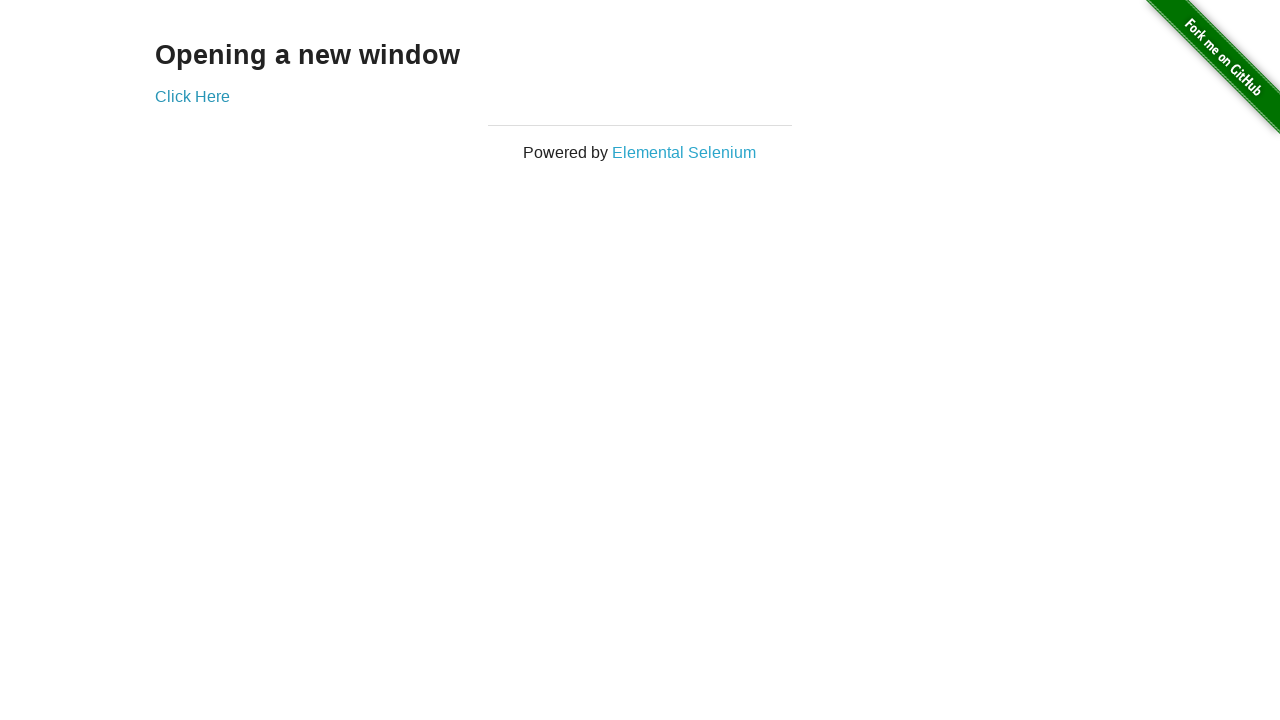